Tests adding specific items to a shopping cart on a practice e-commerce site by iterating through product listings and clicking the add to cart button for Brocolli, Cucumber, and Tomato.

Starting URL: https://rahulshettyacademy.com/seleniumPractise/

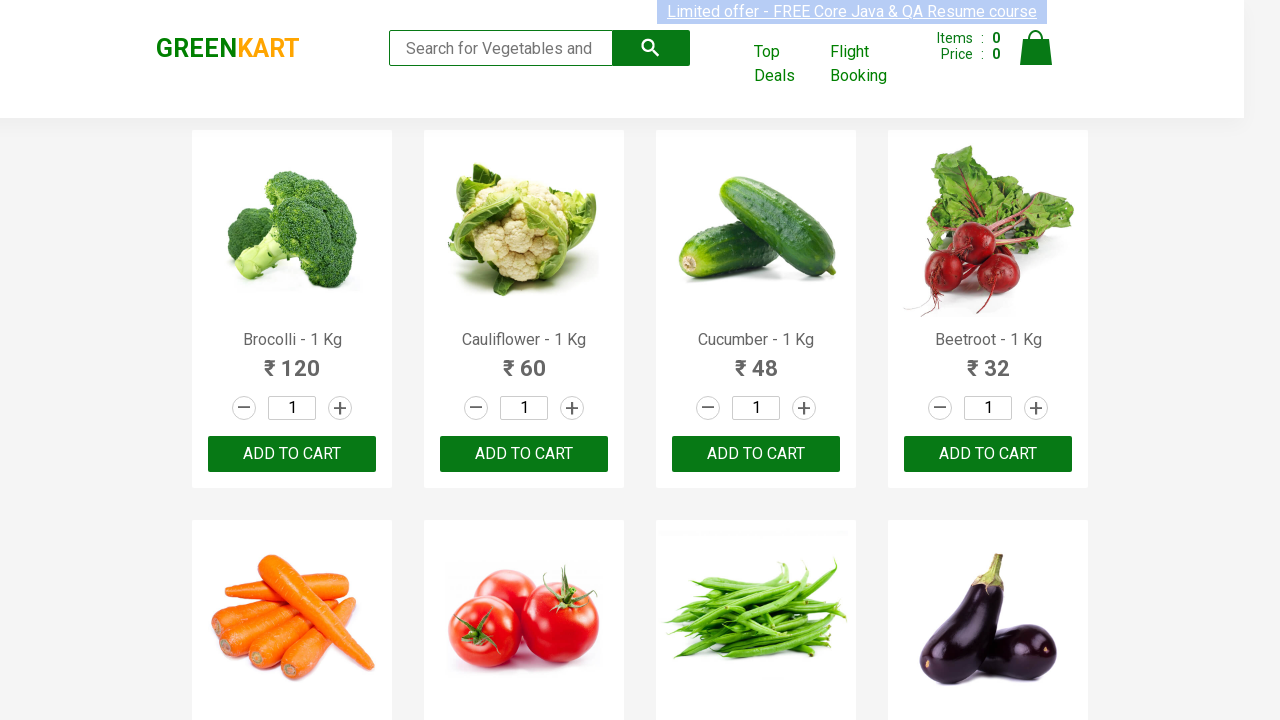

Waited for product listings to load
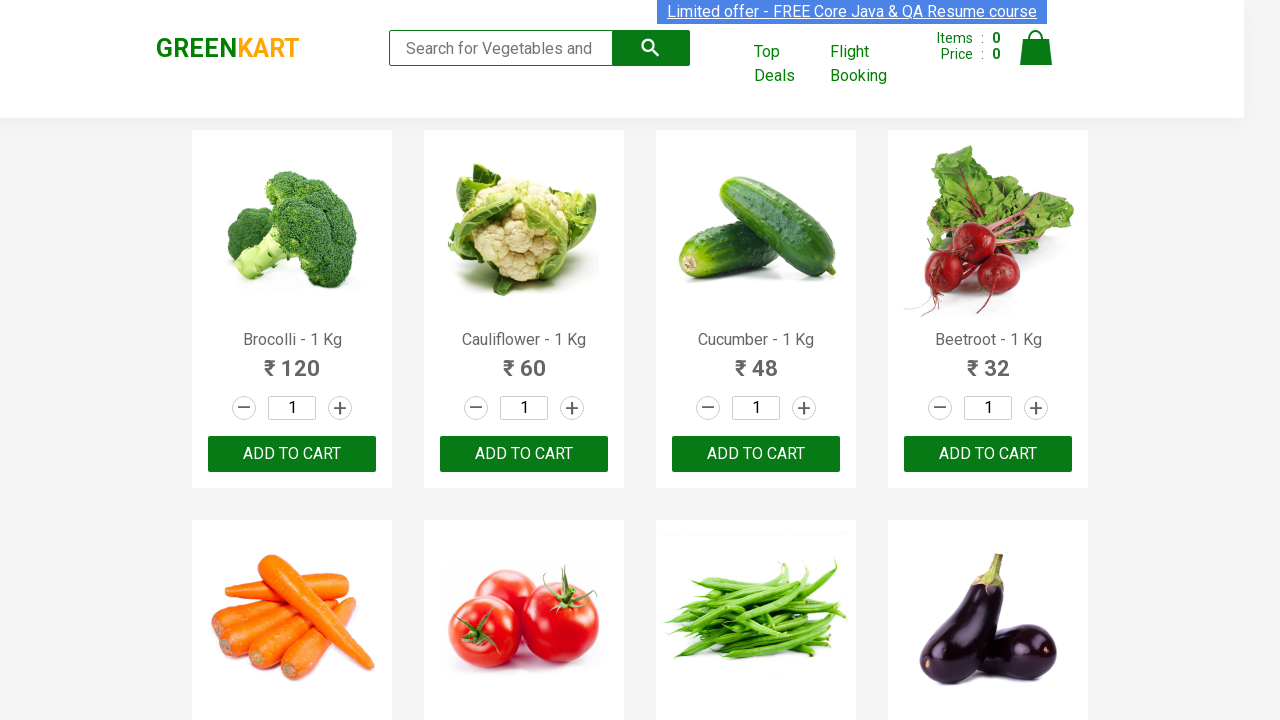

Retrieved all product name elements from the page
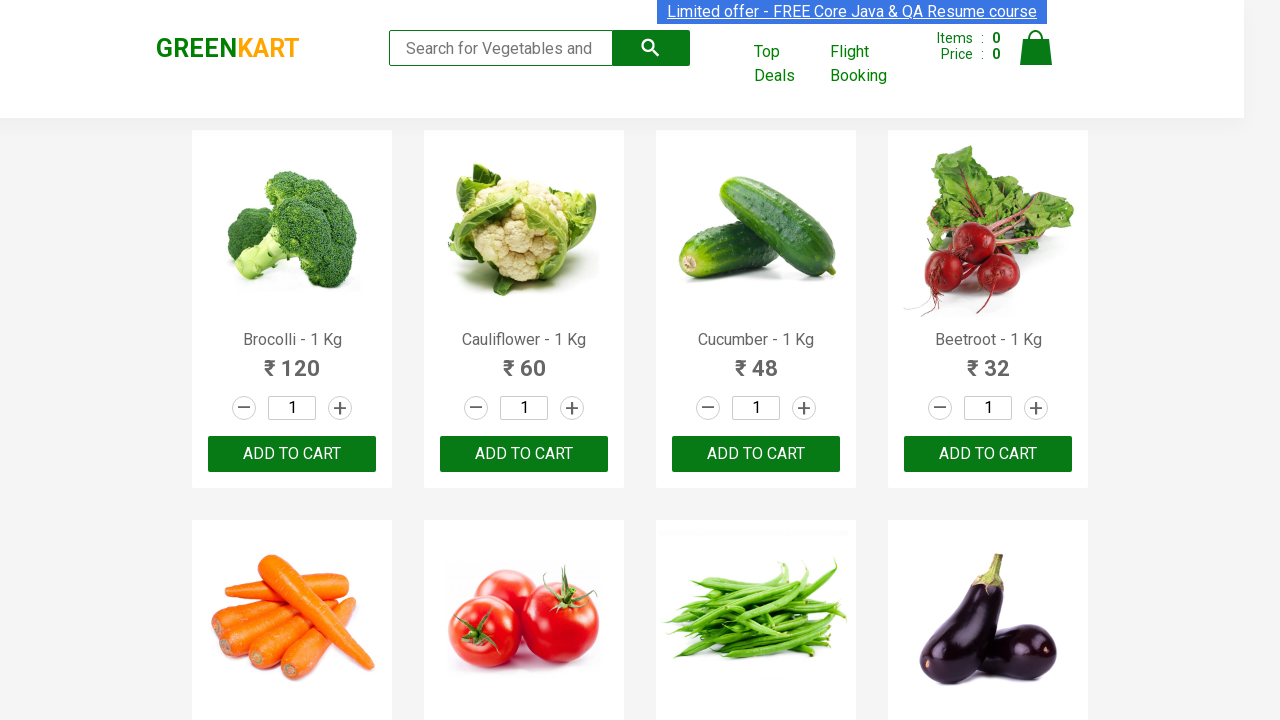

Added Brocolli to shopping cart at (292, 454) on xpath=//div[@class='product-action']/button >> nth=0
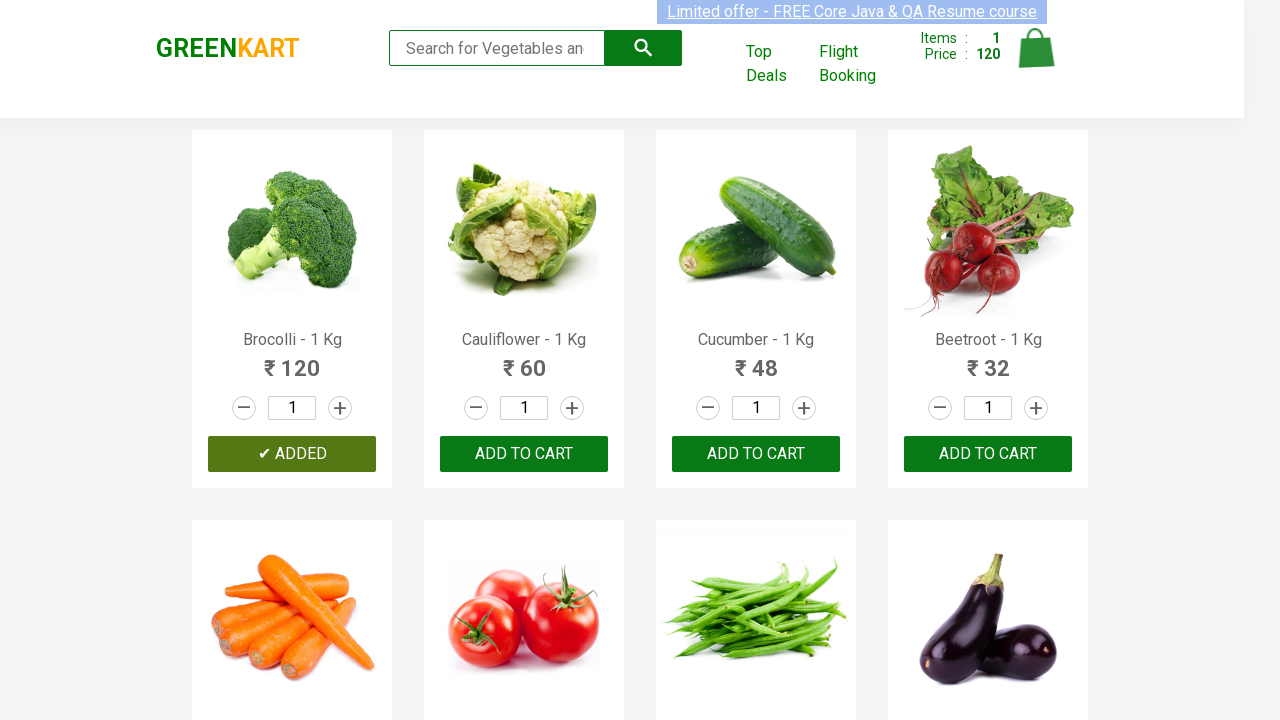

Added Cucumber to shopping cart at (756, 454) on xpath=//div[@class='product-action']/button >> nth=2
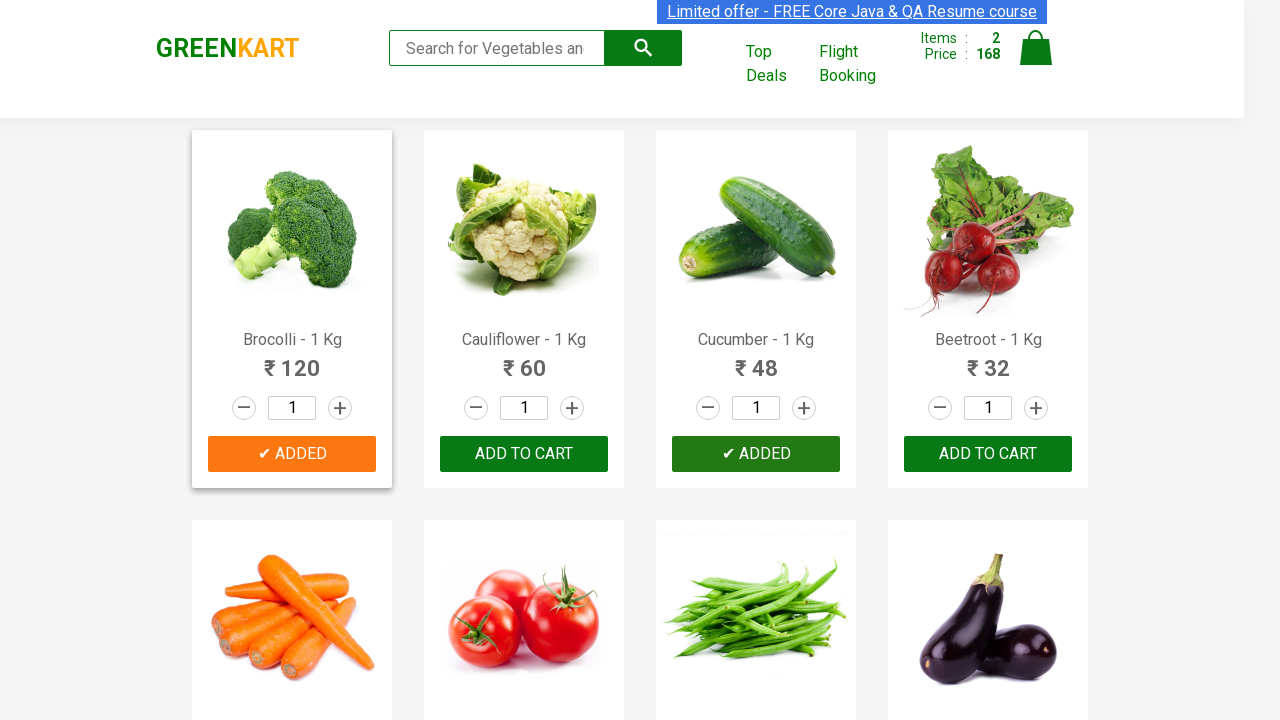

Added Tomato to shopping cart at (524, 360) on xpath=//div[@class='product-action']/button >> nth=5
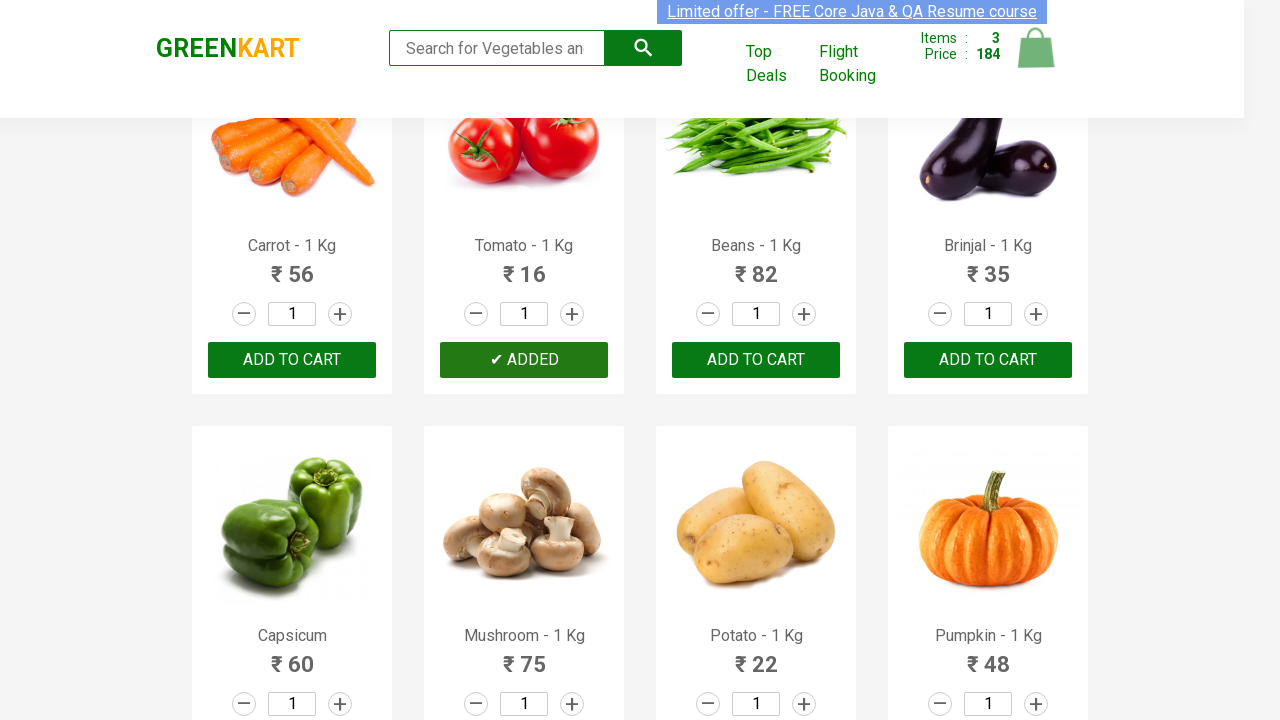

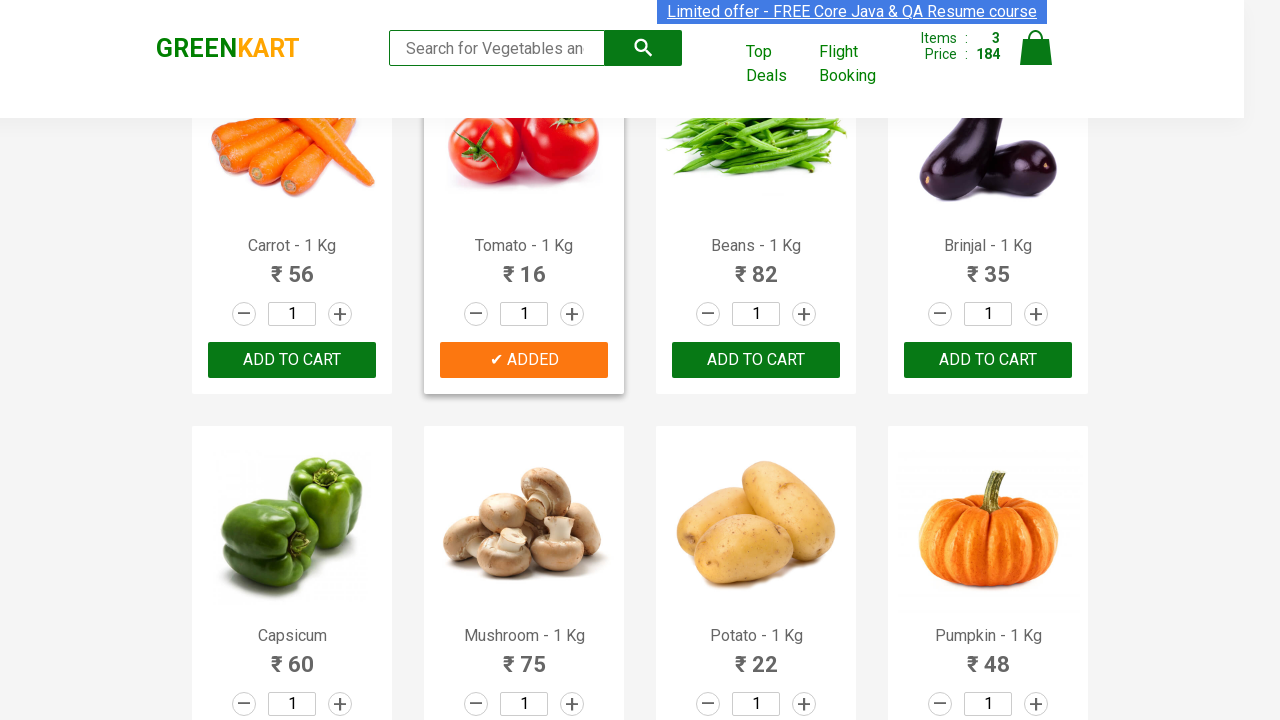